Navigates to Browse Languages section and verifies the table headers are present

Starting URL: http://www.99-bottles-of-beer.net/

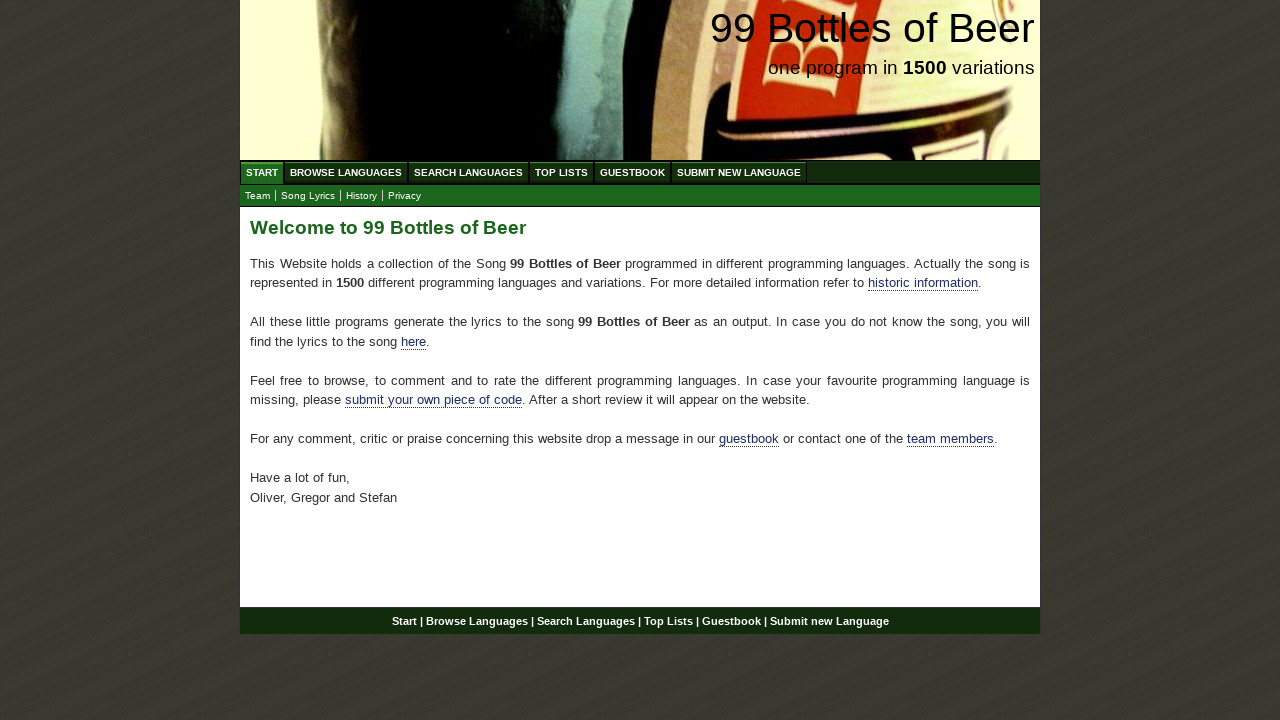

Clicked on Browse Languages (ABC) menu item at (346, 172) on xpath=//ul[@id='menu']/li/a[@href='/abc.html']
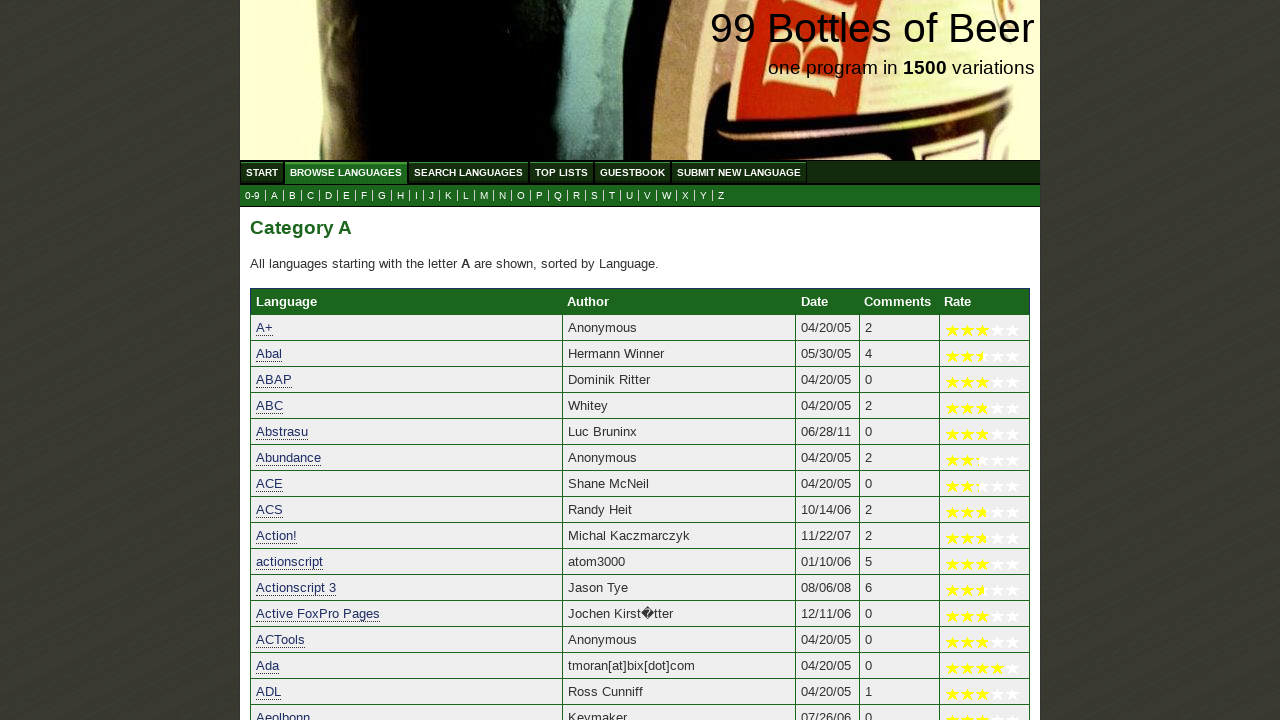

Waited for category table headers to be visible
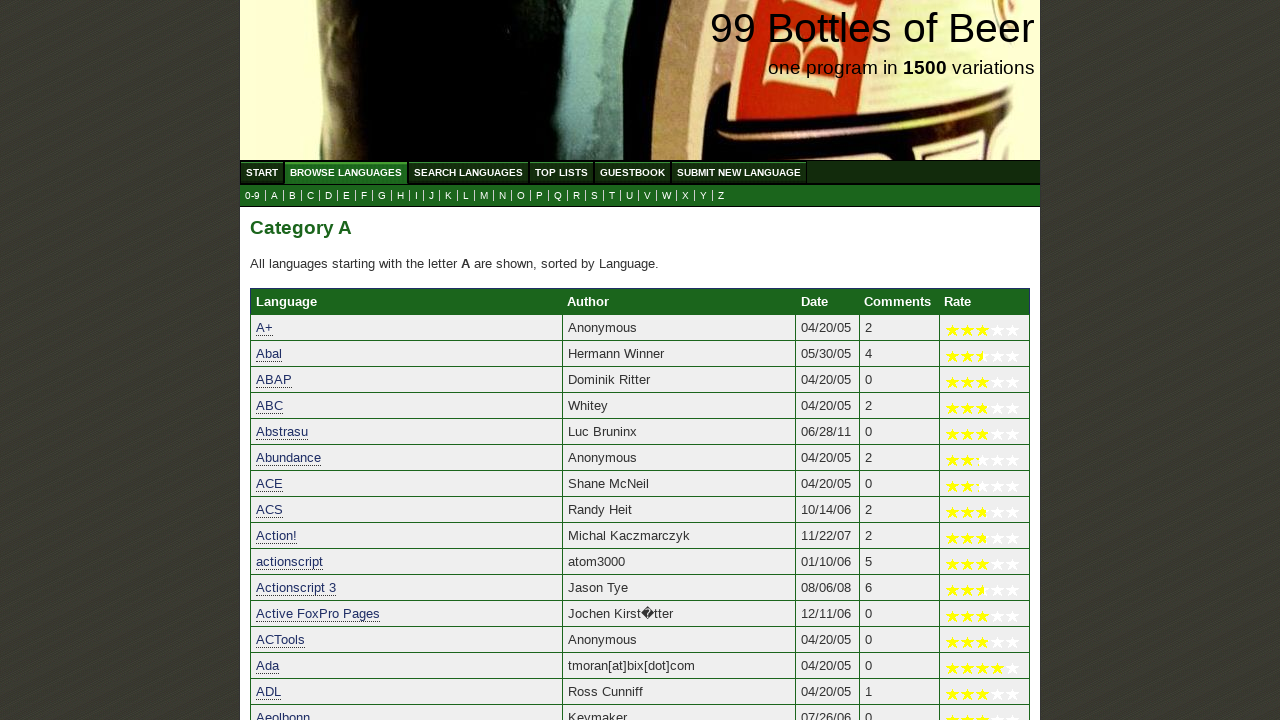

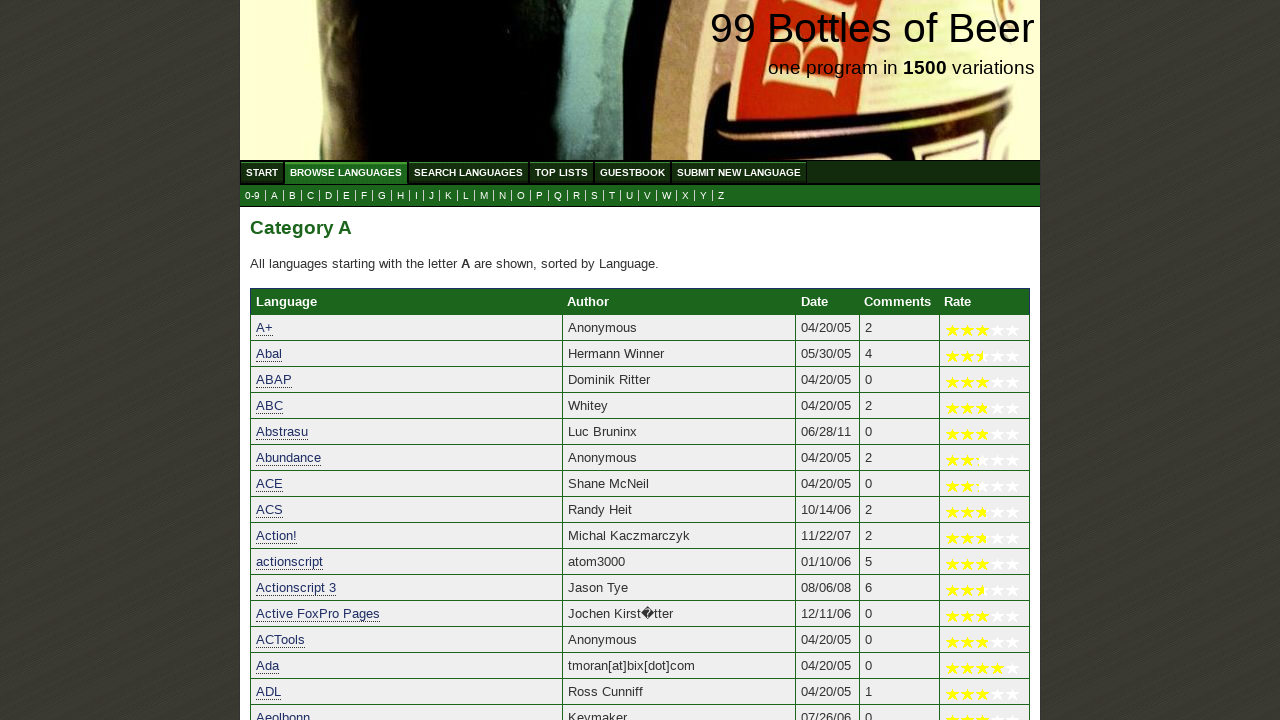